Tests checkbox elements by navigating to checkboxes page and verifying the enabled and selected status of two checkboxes

Starting URL: https://the-internet.herokuapp.com/

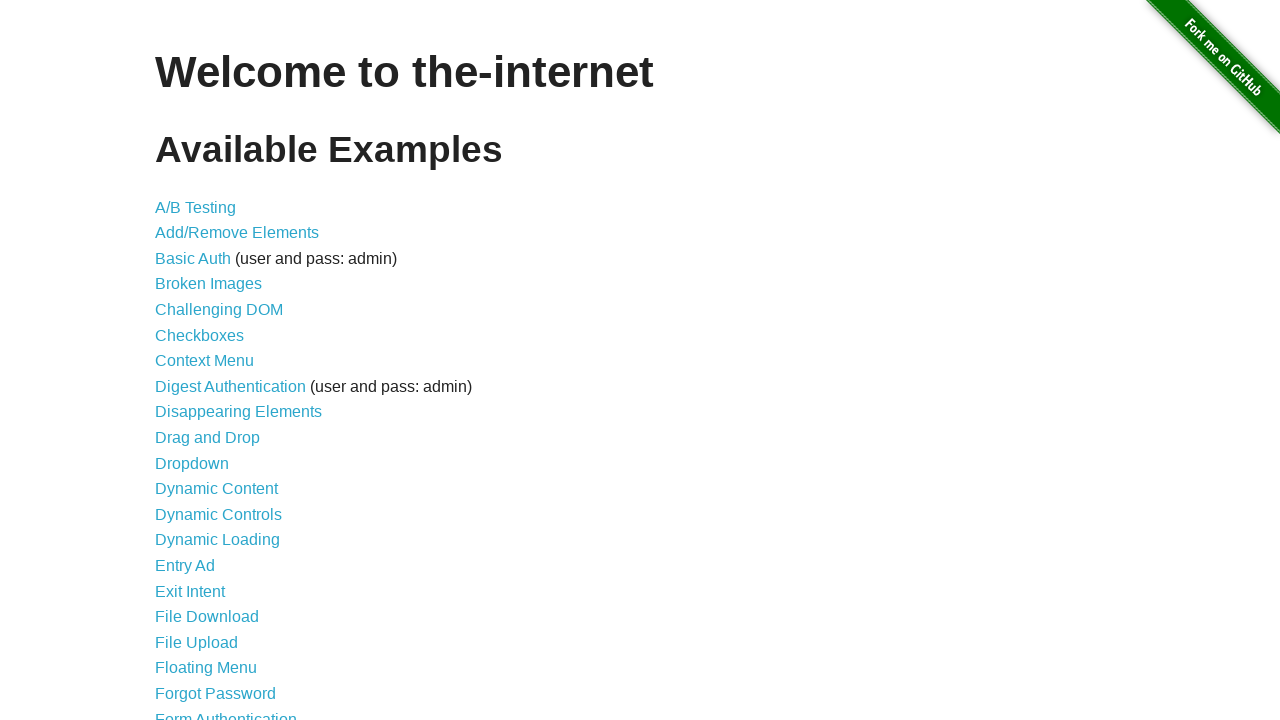

Clicked checkboxes link to navigate to checkboxes page at (200, 335) on a[href='/checkboxes']
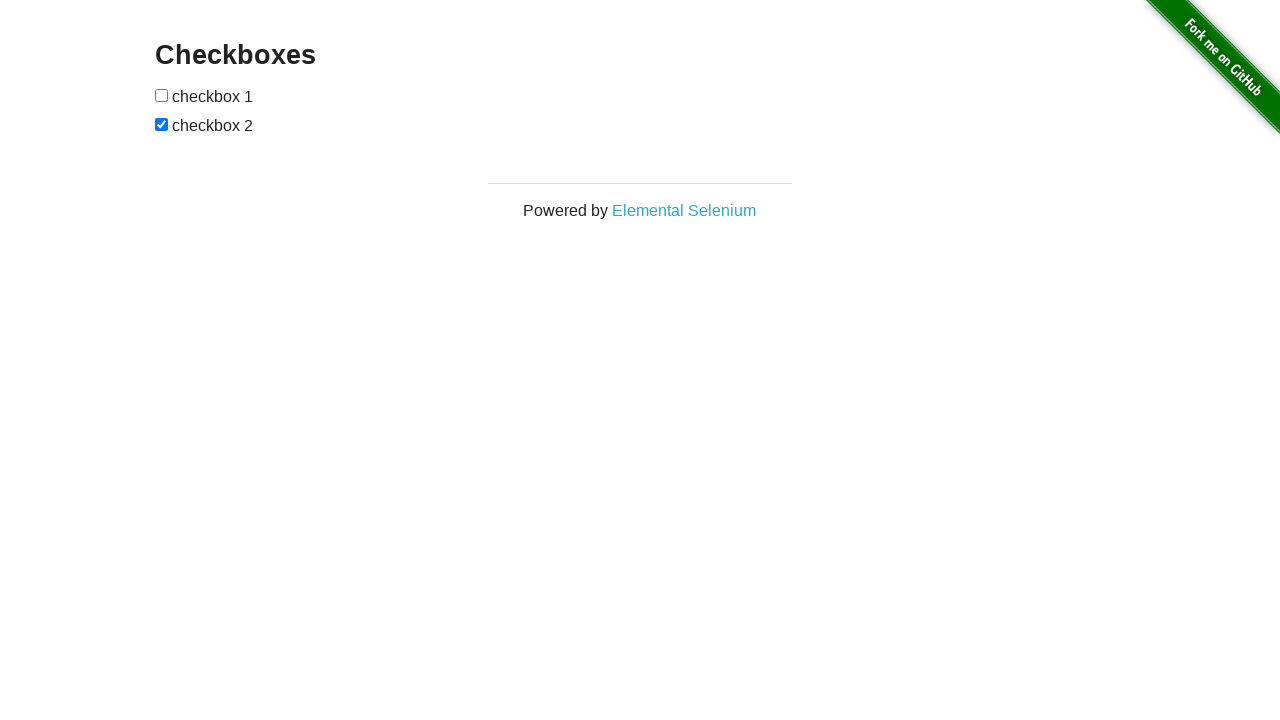

Retrieved all checkbox elements from the page
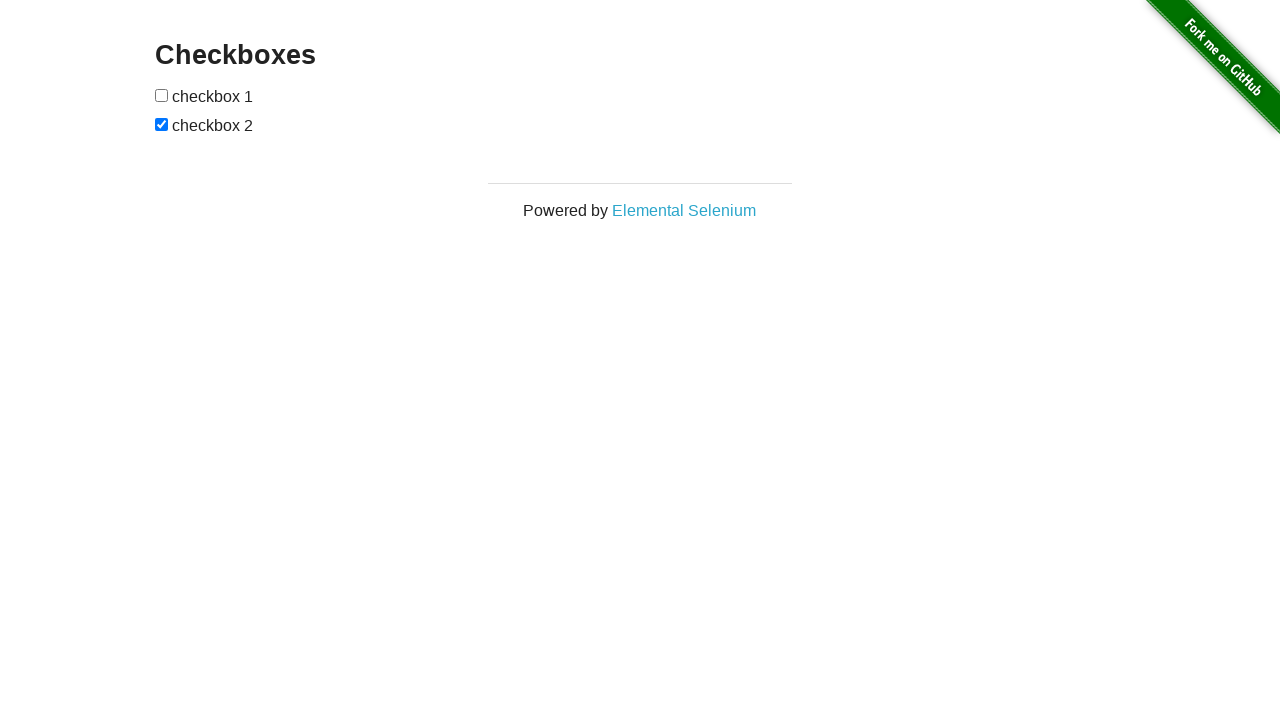

Selected first checkbox element
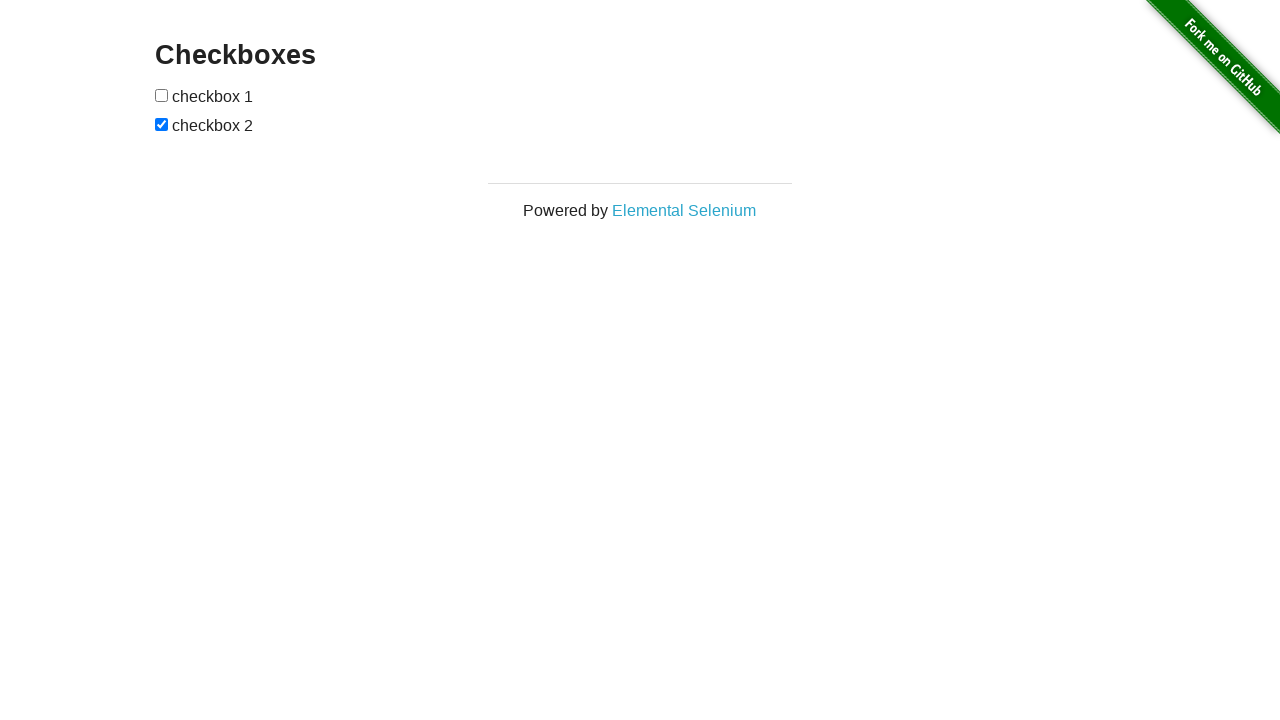

Verified first checkbox is enabled: True
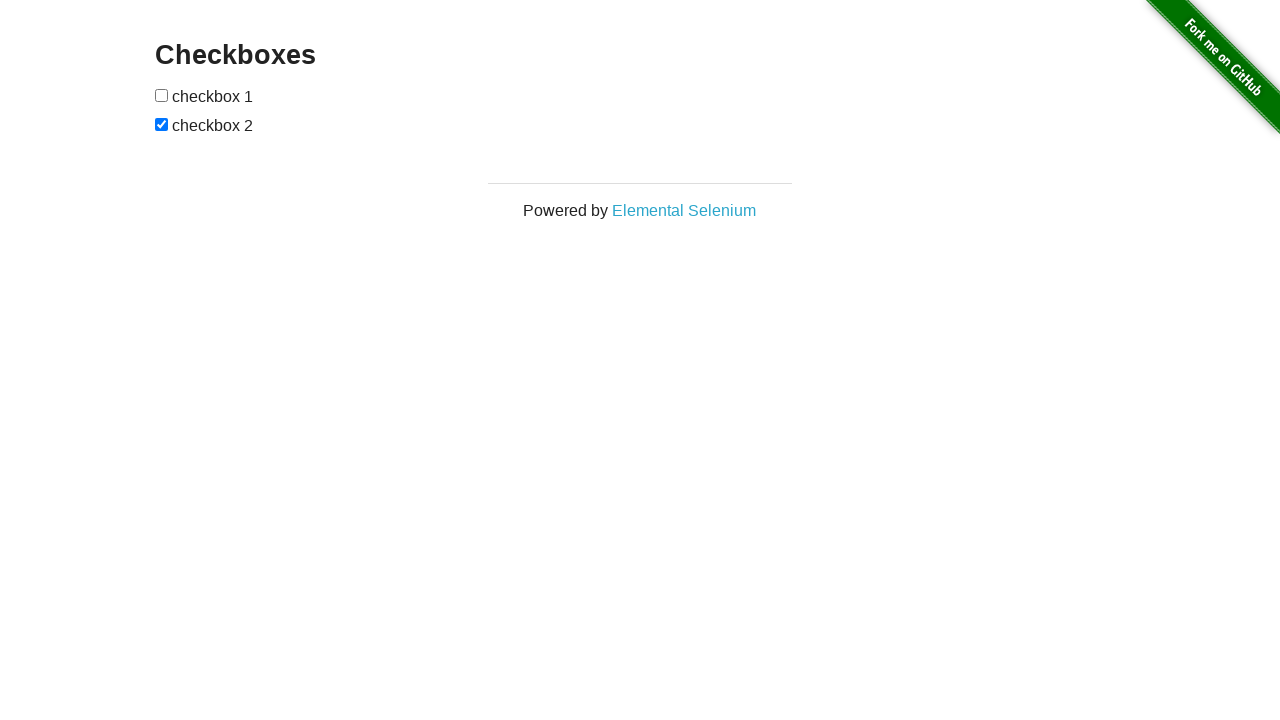

Verified first checkbox is checked: False
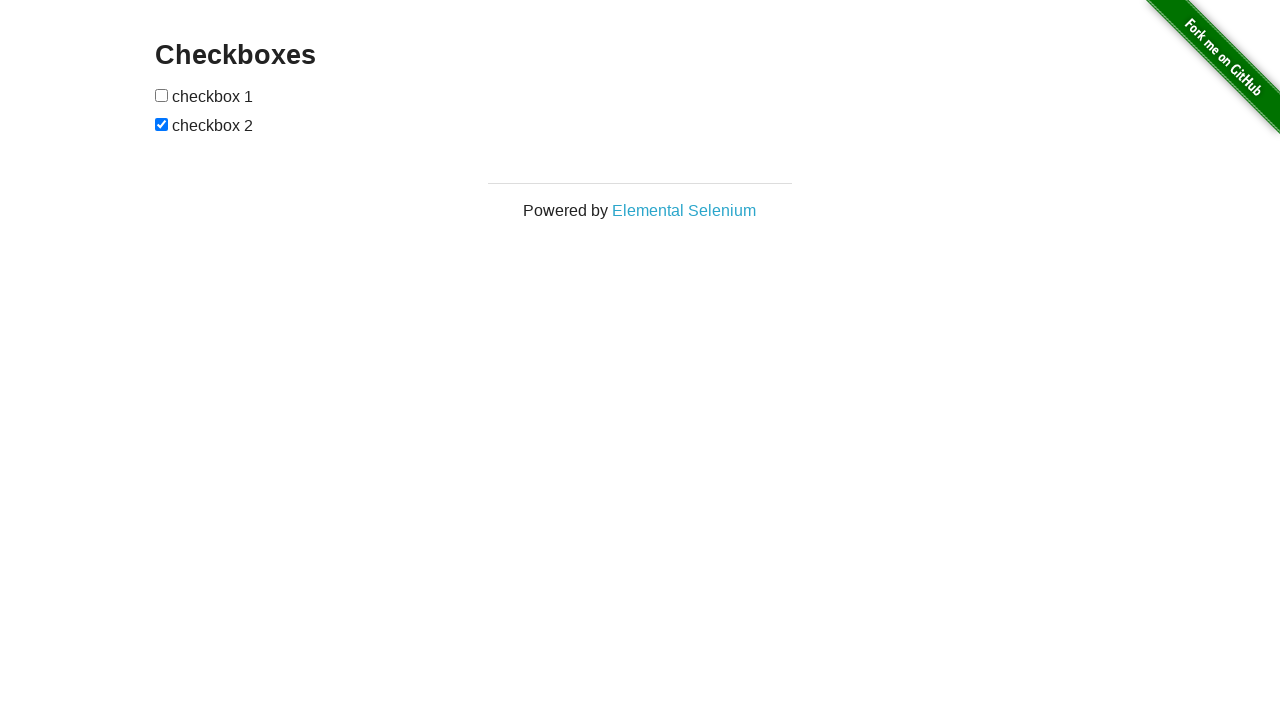

Selected second checkbox element
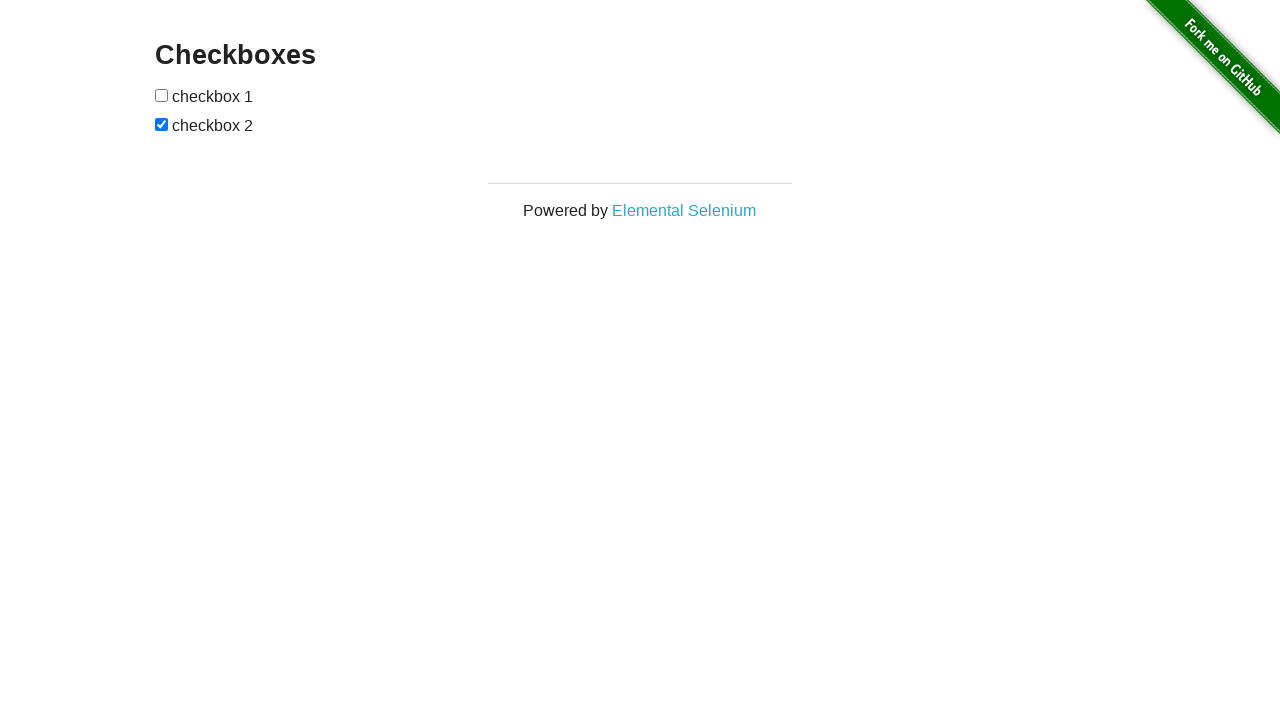

Verified second checkbox is enabled: True
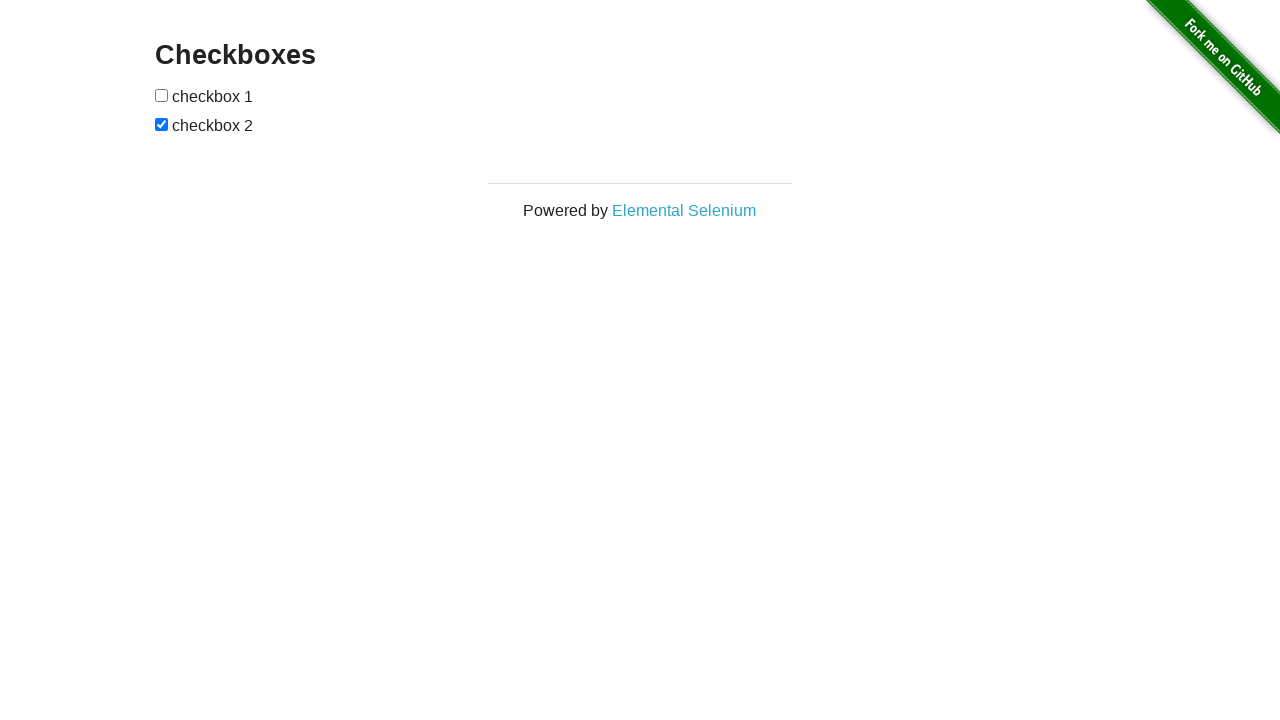

Verified second checkbox is checked: True
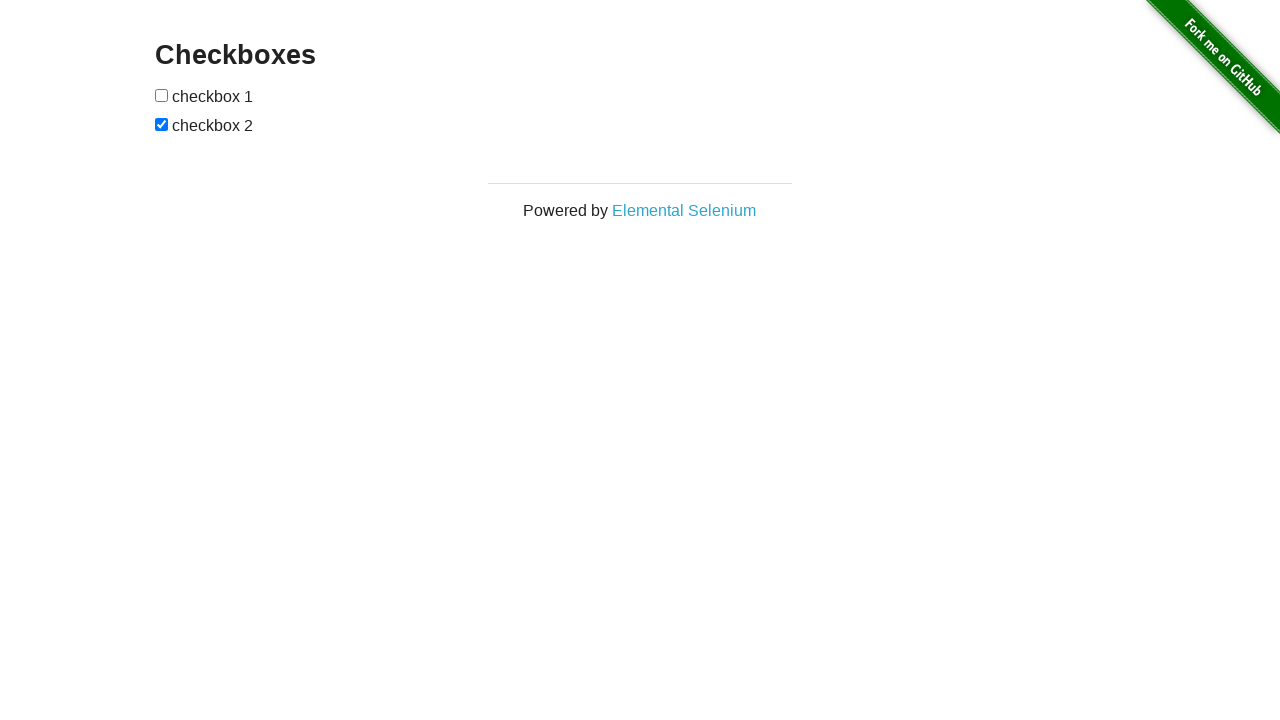

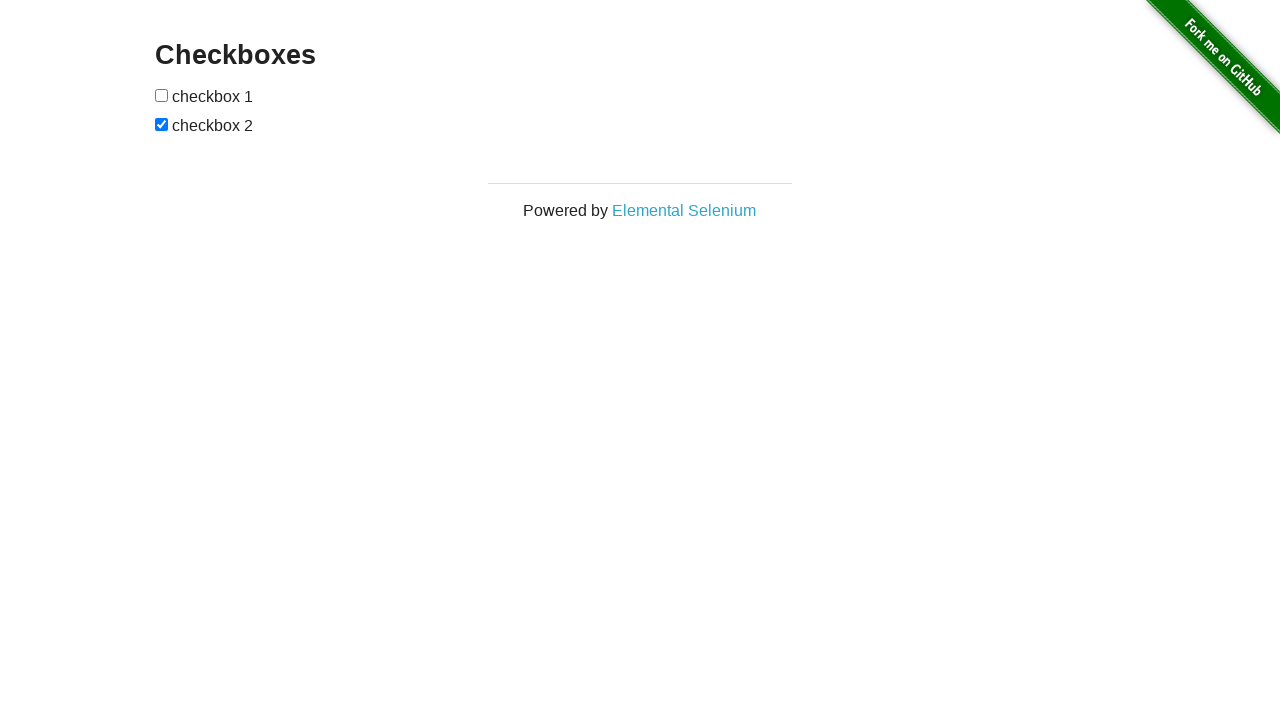